Tests radio button selection on a form by clicking the Female gender option and verifying it becomes selected

Starting URL: https://demoqa.com/automation-practice-form

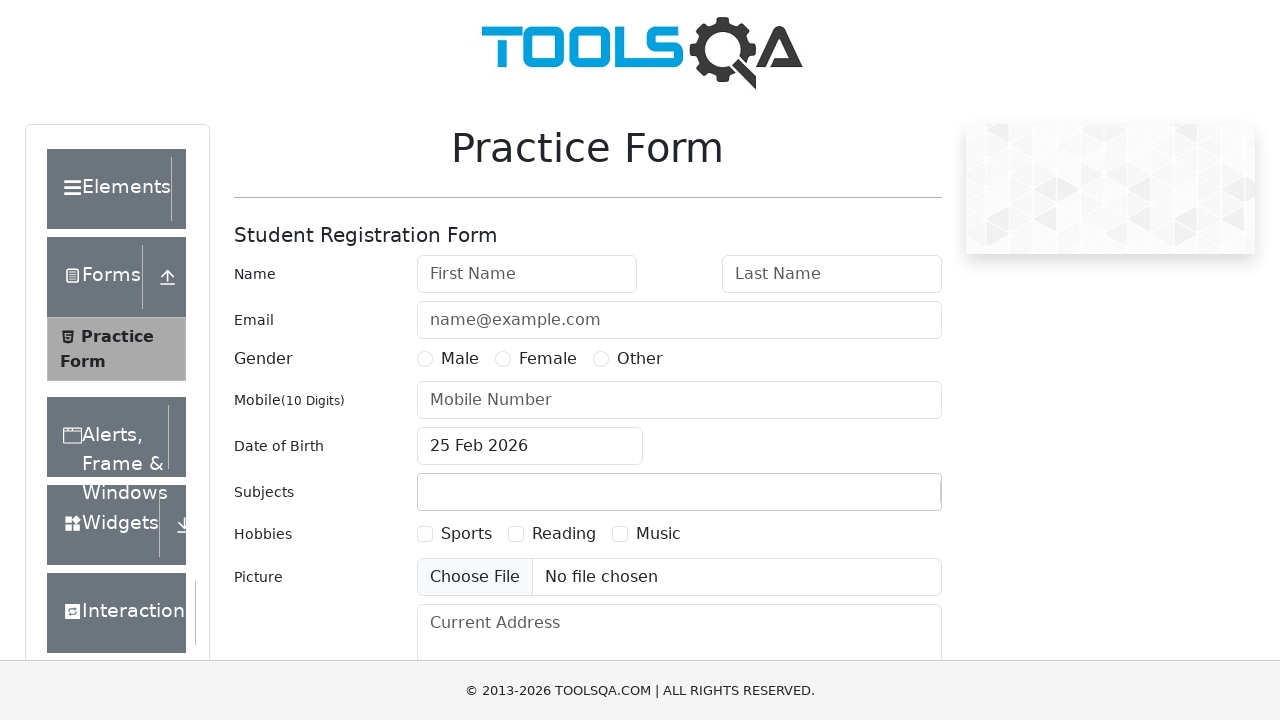

Clicked Female radio button label at (548, 359) on label:has-text('Female')
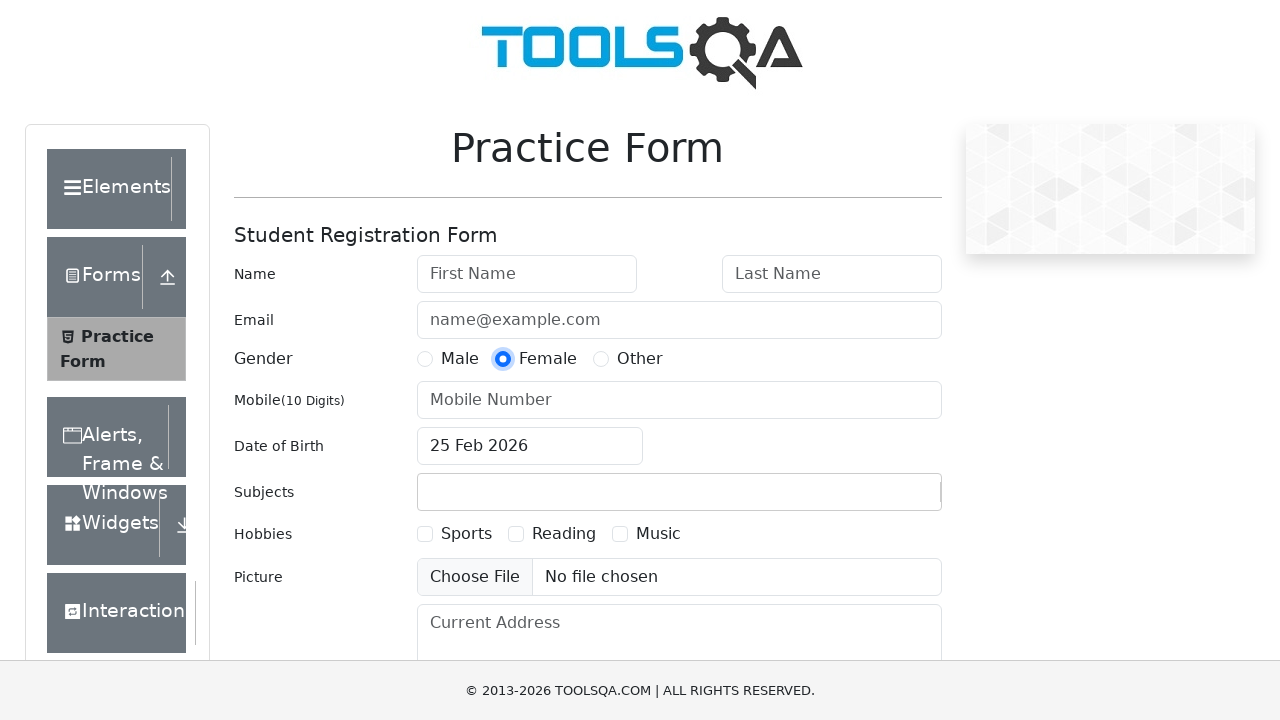

Located Female radio button element
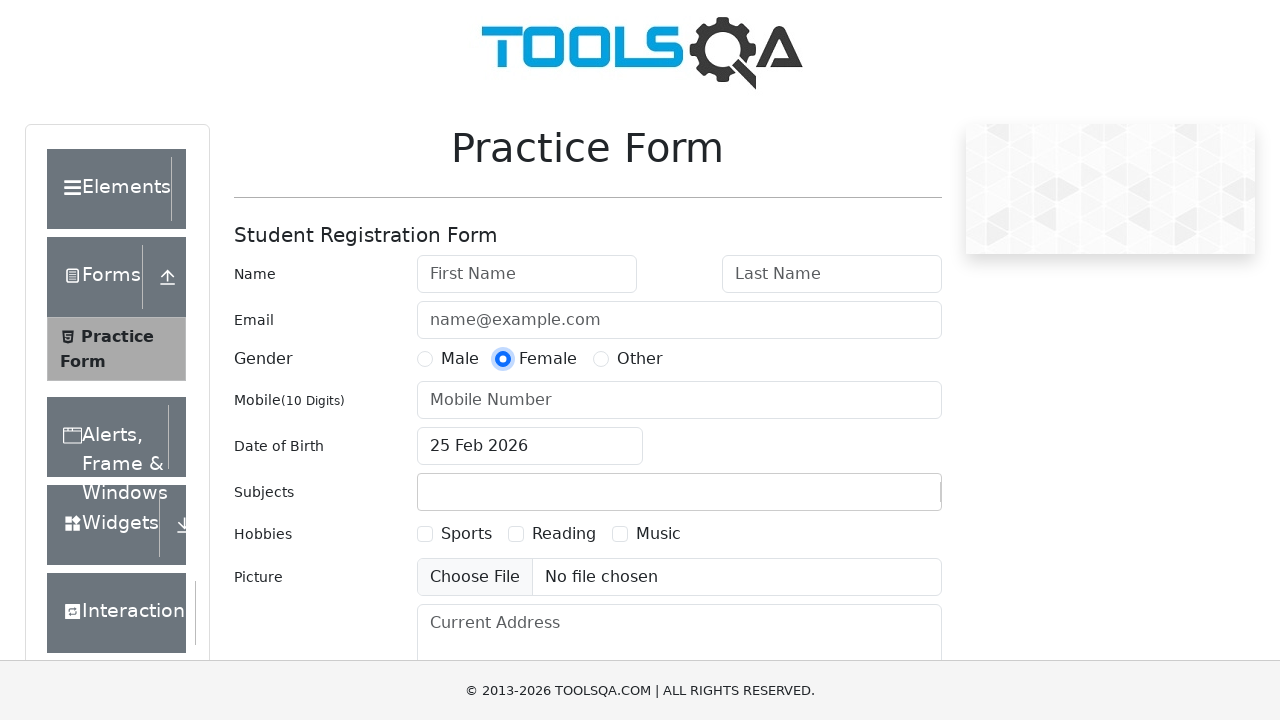

Verified Female radio button is selected
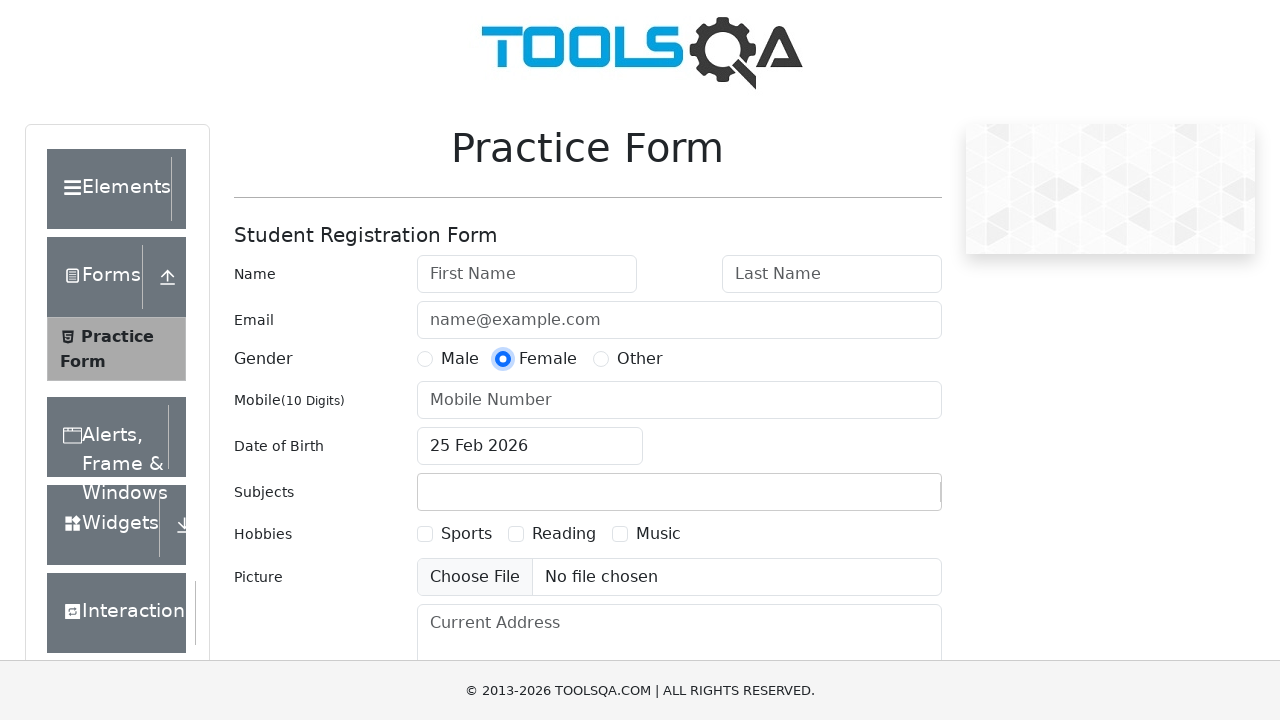

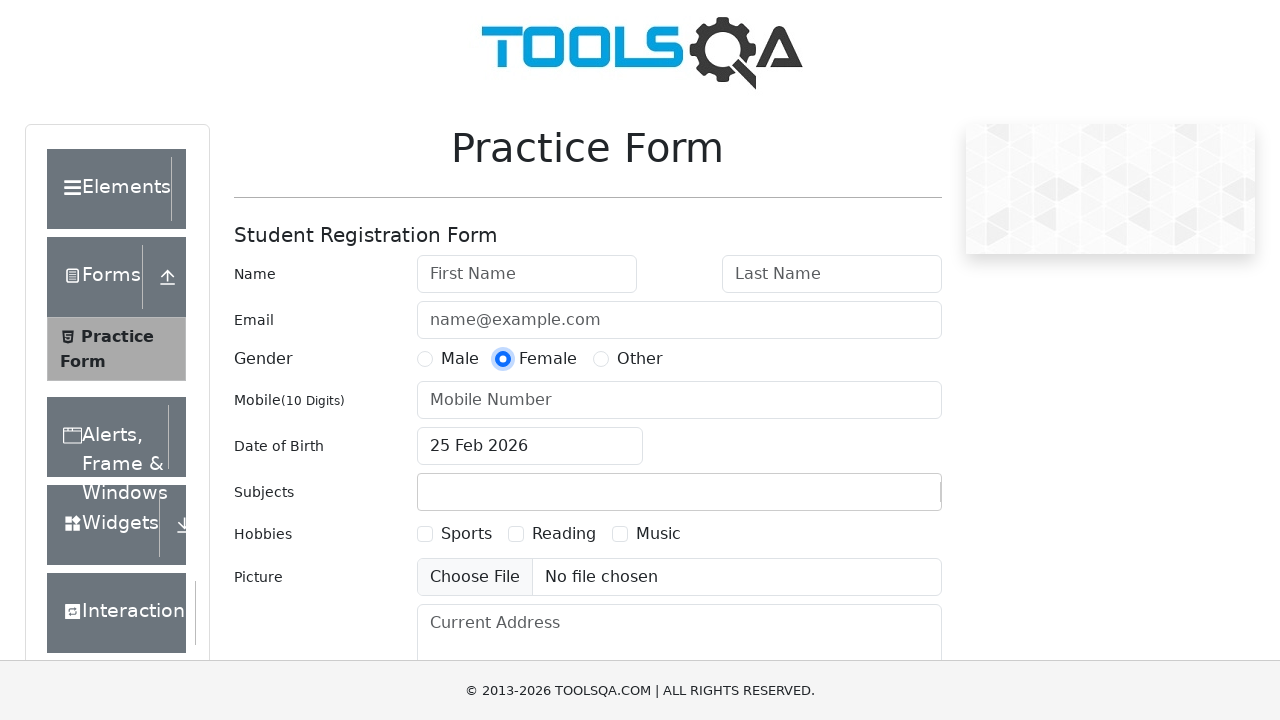